Navigates to the registration page and verifies that the "Signing up is easy!" text is displayed

Starting URL: https://parabank.parasoft.com/parabank/index.htm

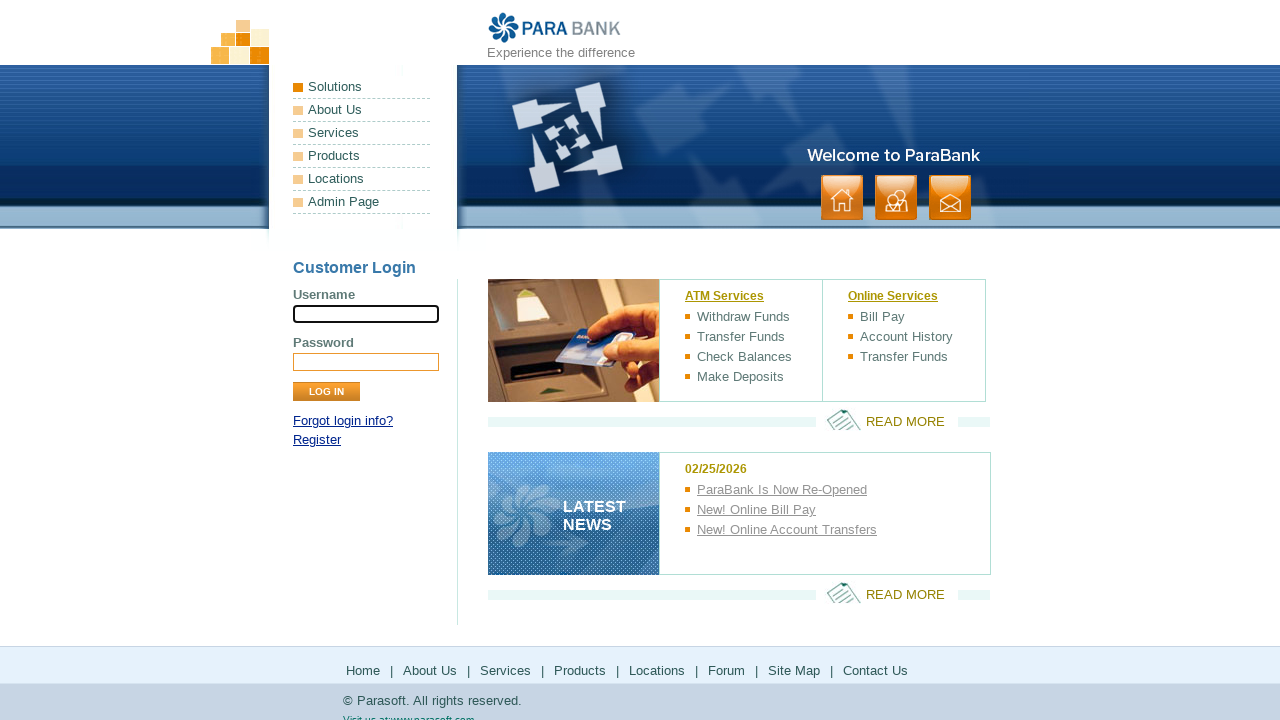

Clicked on the 'Register' link to navigate to the registration page at (317, 440) on xpath=//a[contains(text(),'Register')]
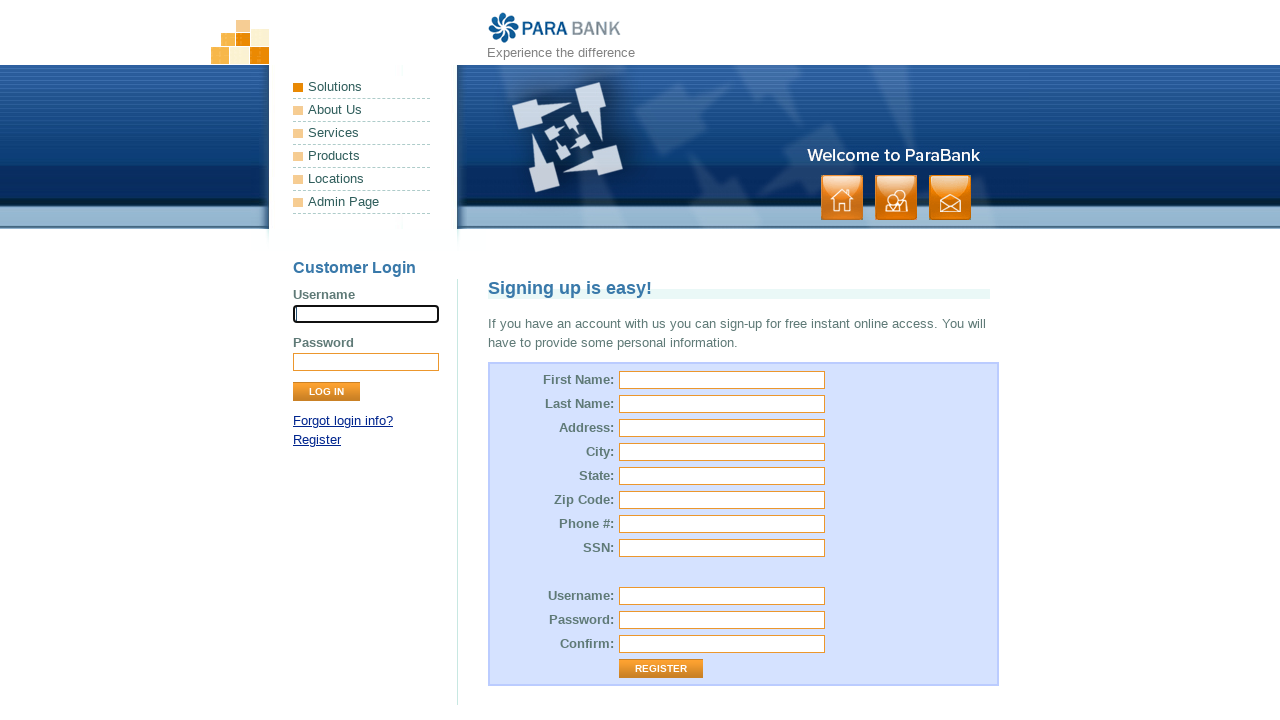

Verified that the 'Signing up is easy!' heading is displayed on the registration page
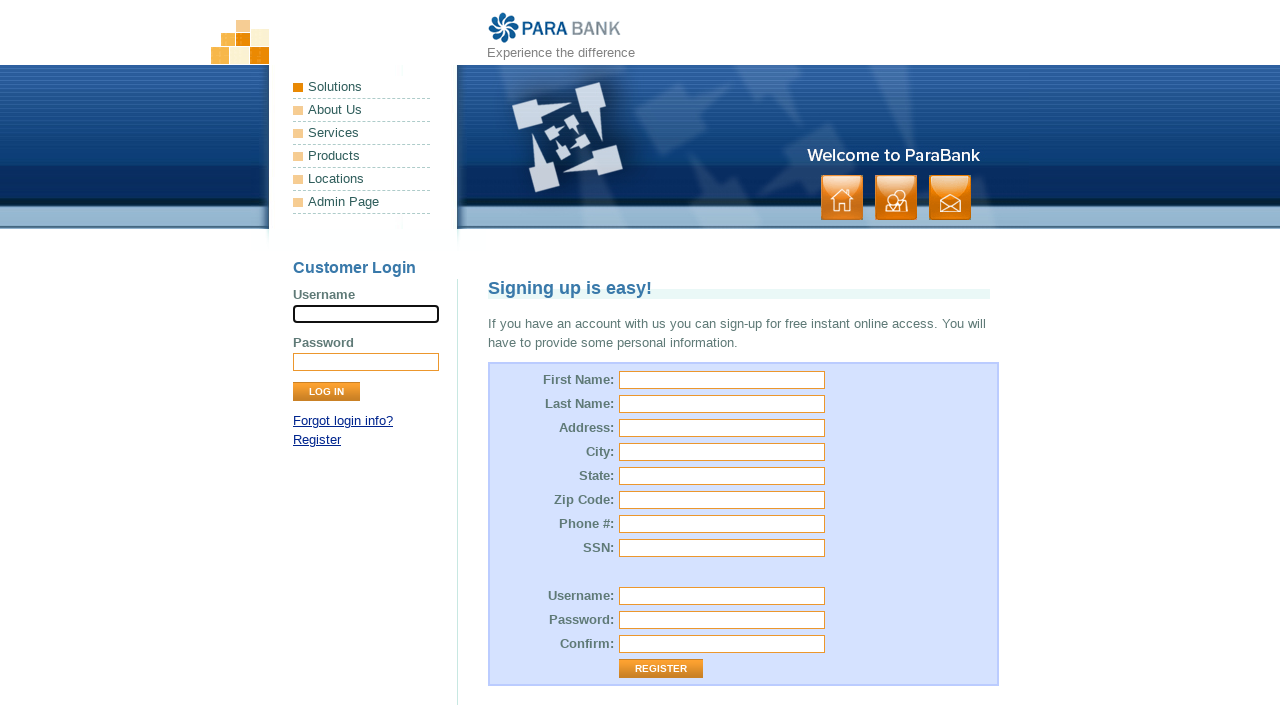

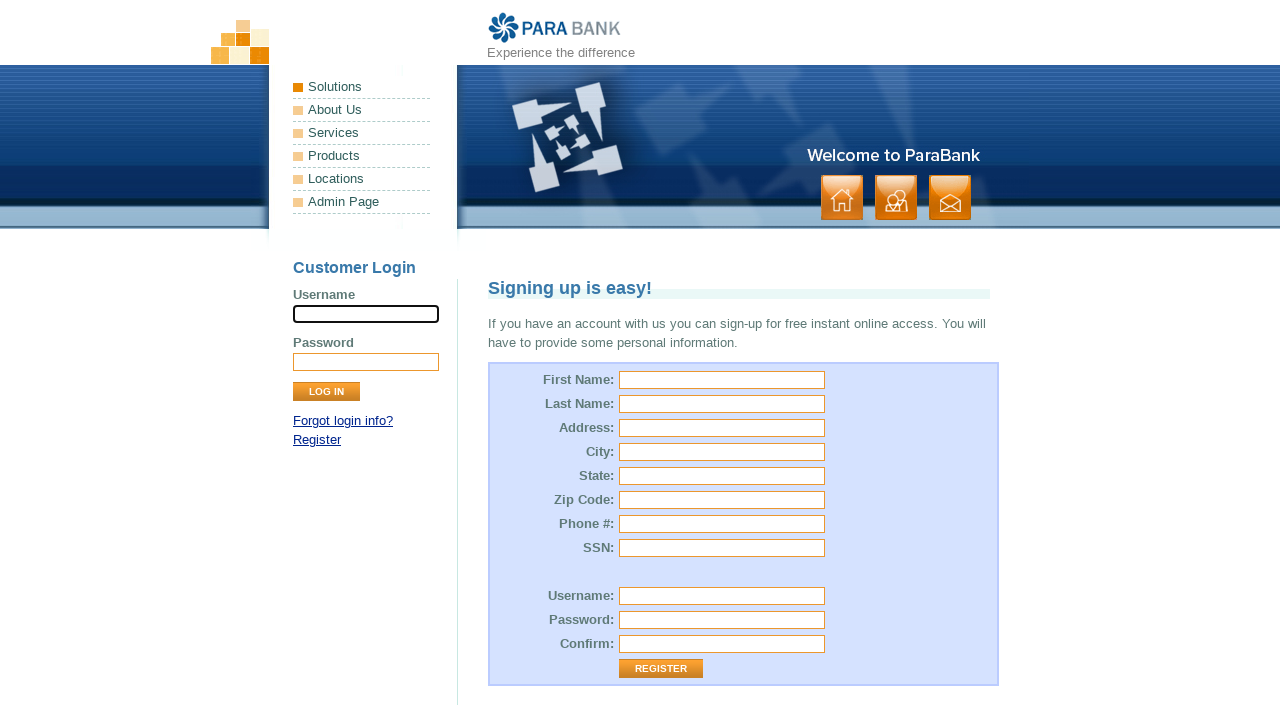